Types "India" into a country selection input field

Starting URL: https://rahulshettyacademy.com/AutomationPractice/

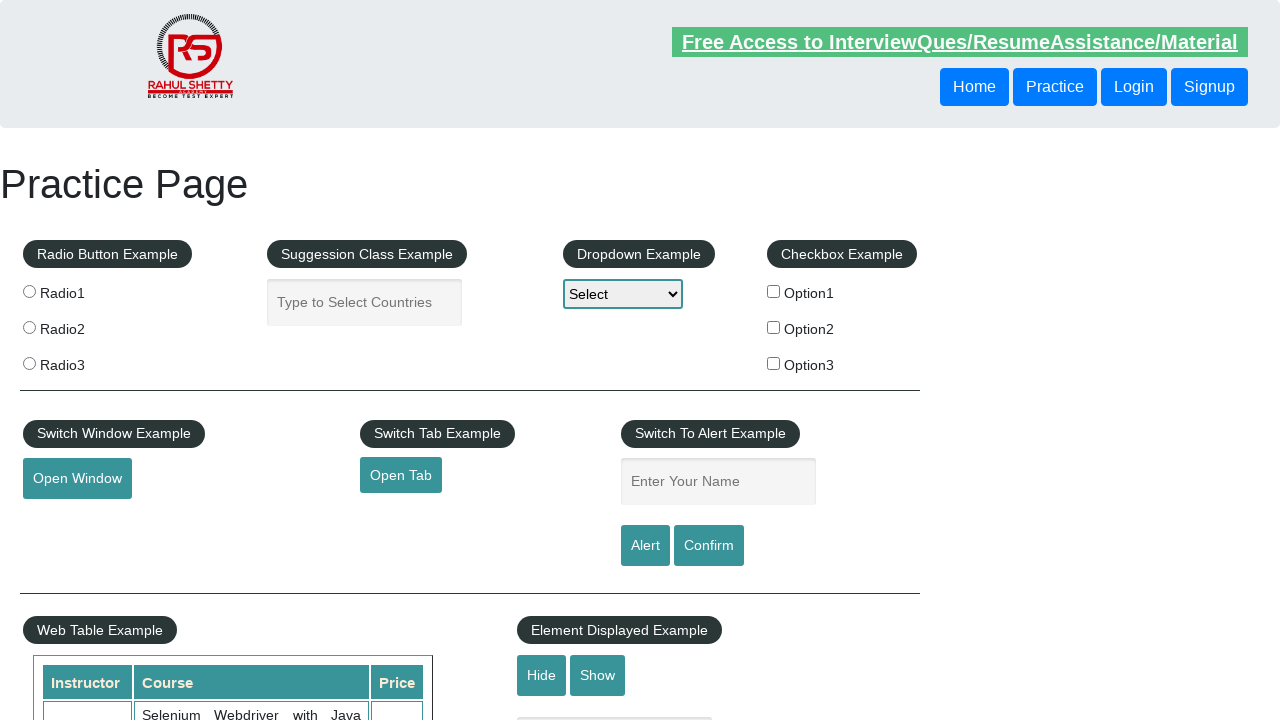

Navigated to AutomationPractice page
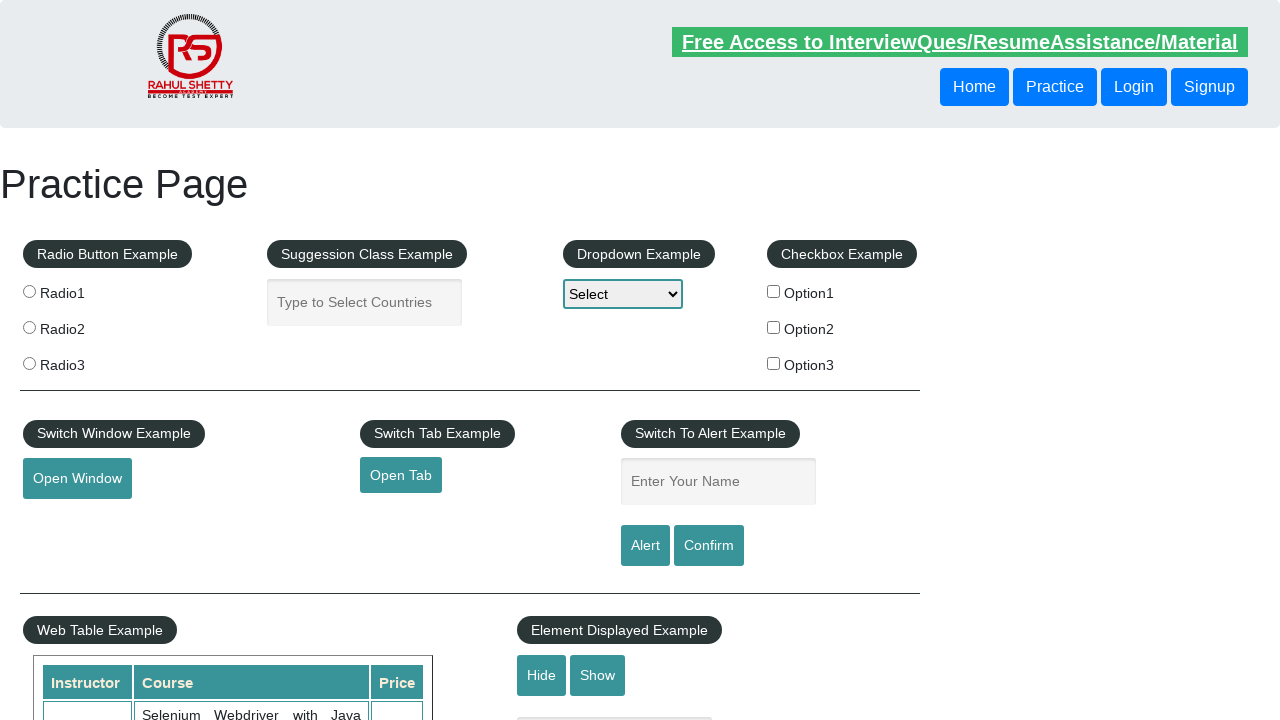

Typed 'India' into the country selection input field on //input[@placeholder='Type to Select Countries']
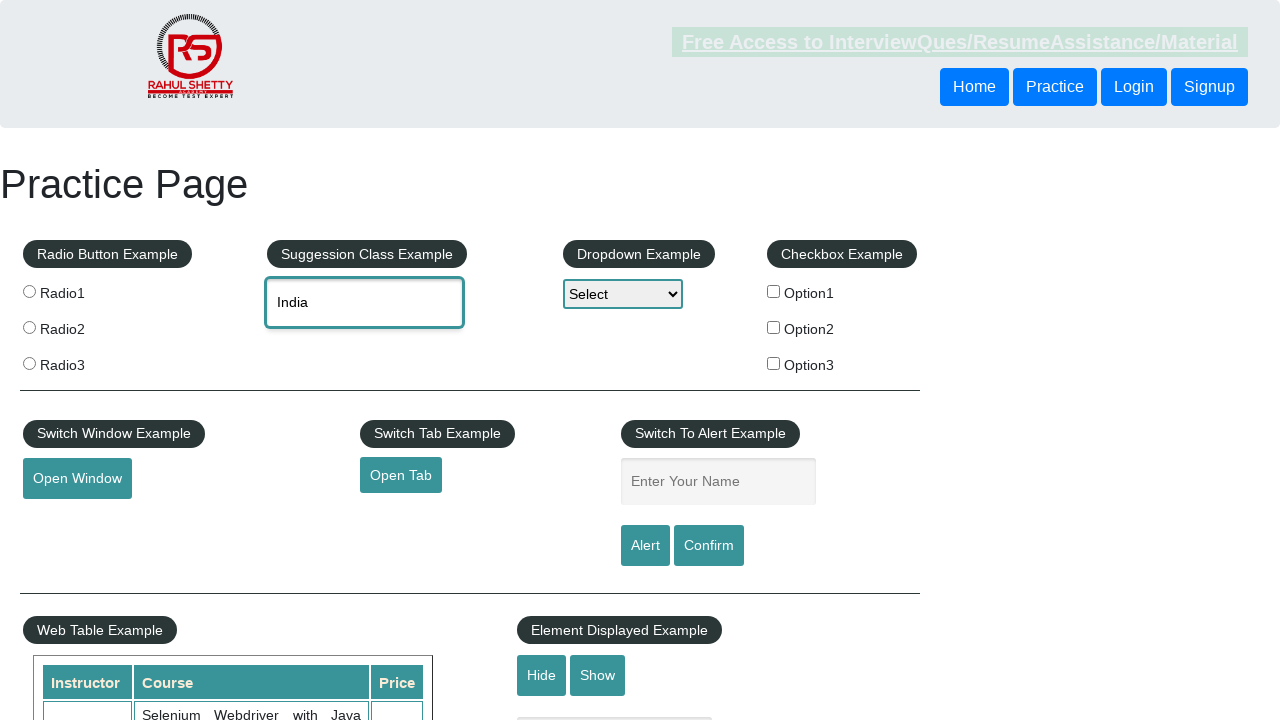

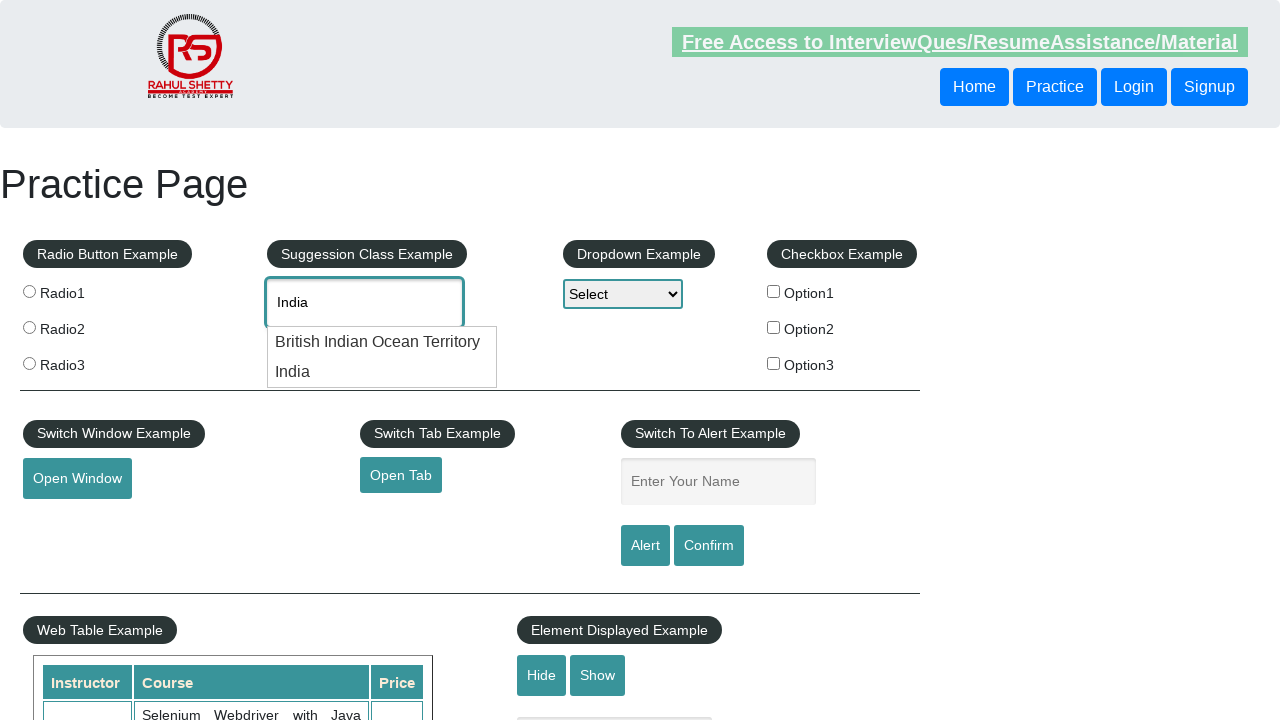